Navigates to devops1.com.au website and verifies that the section intro heading element is present on the page

Starting URL: https://devops1.com.au/

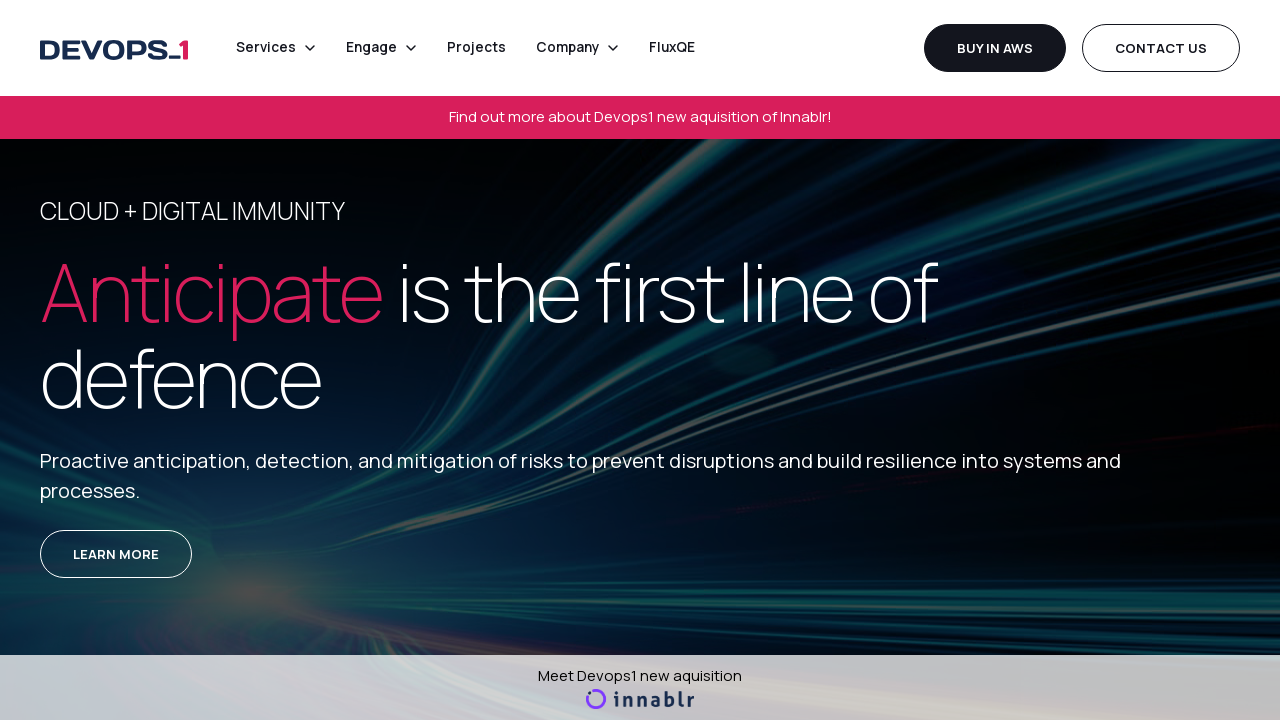

Navigated to https://devops1.com.au/
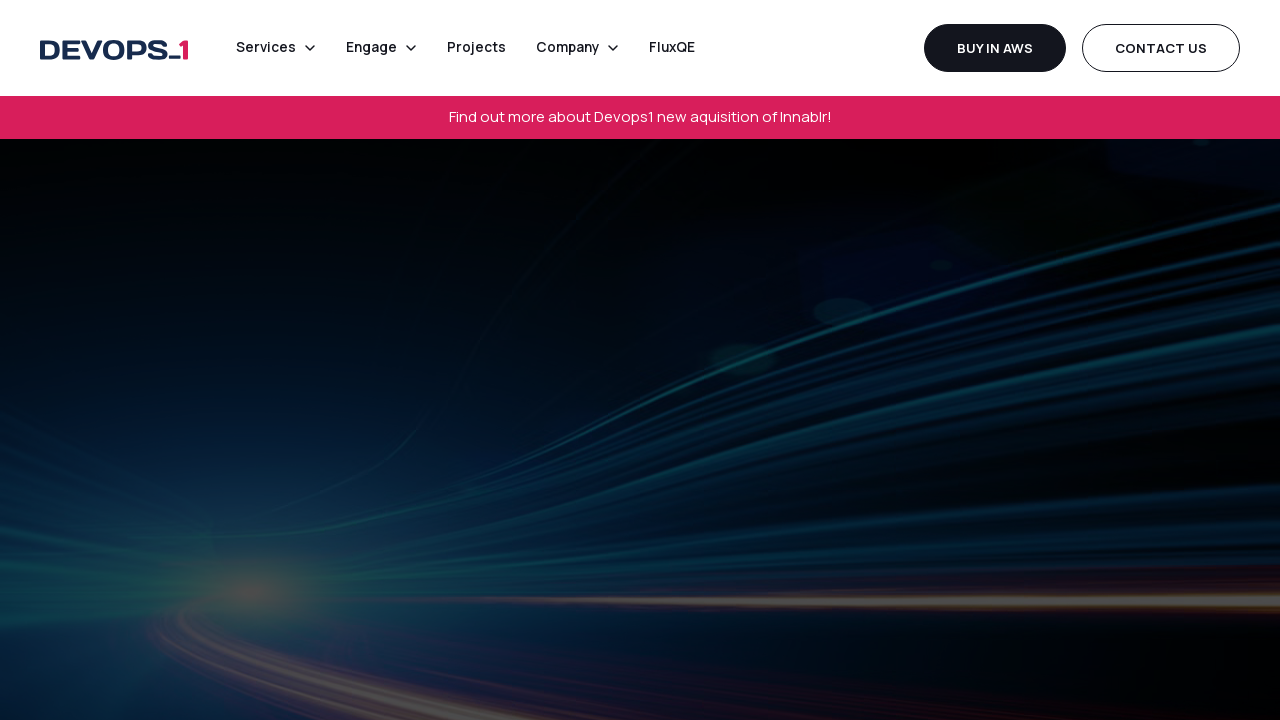

Section intro heading element is present on the page
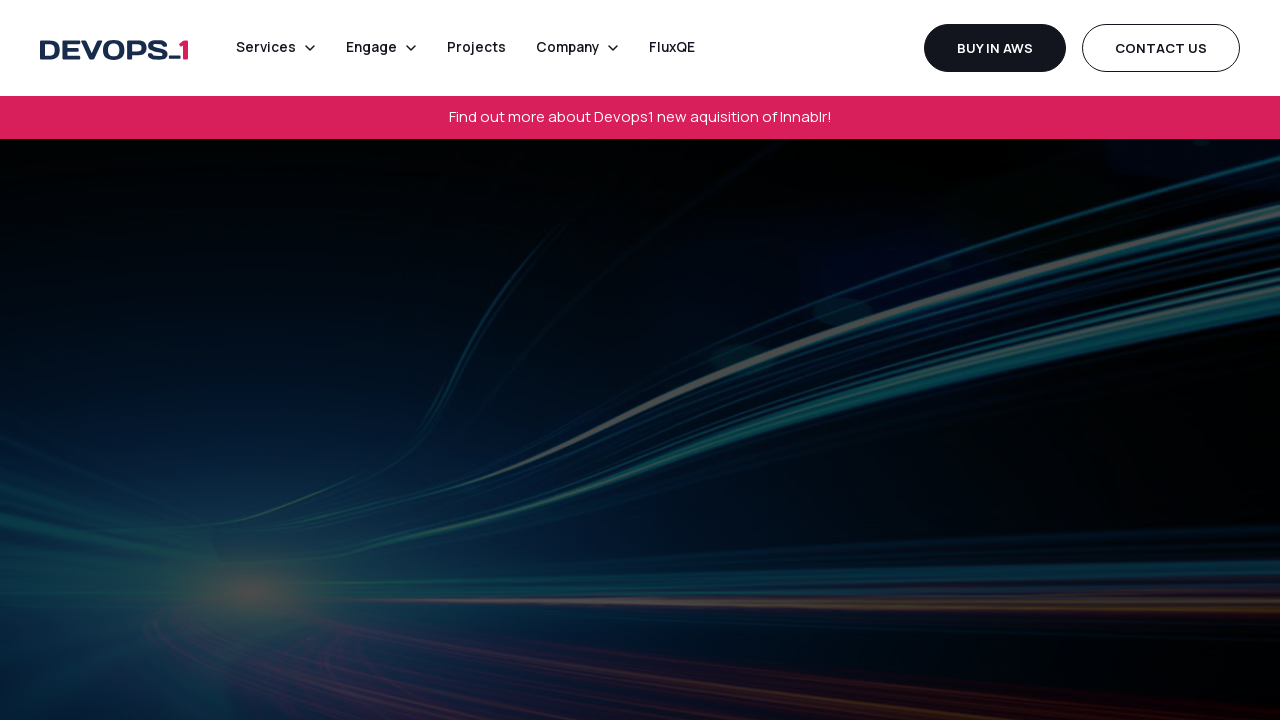

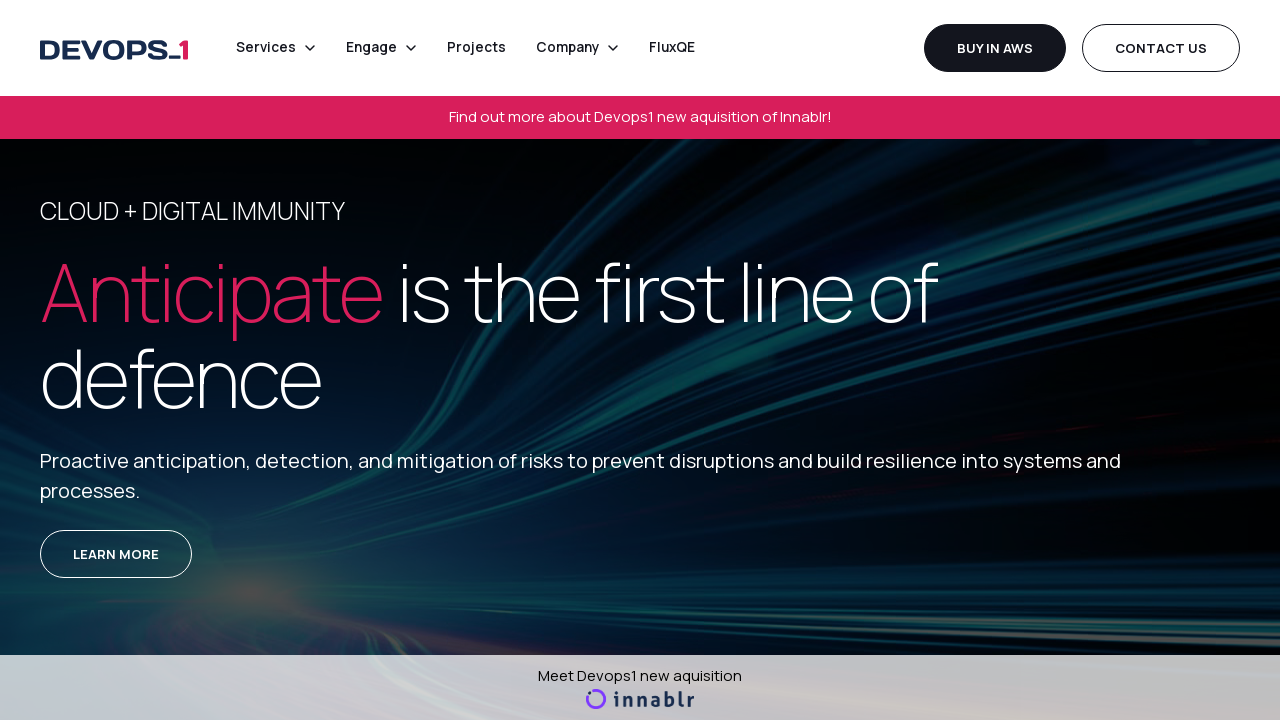